Tests login form by entering email and password, submitting the form, and handling the alert

Starting URL: http://automationbykrishna.com/

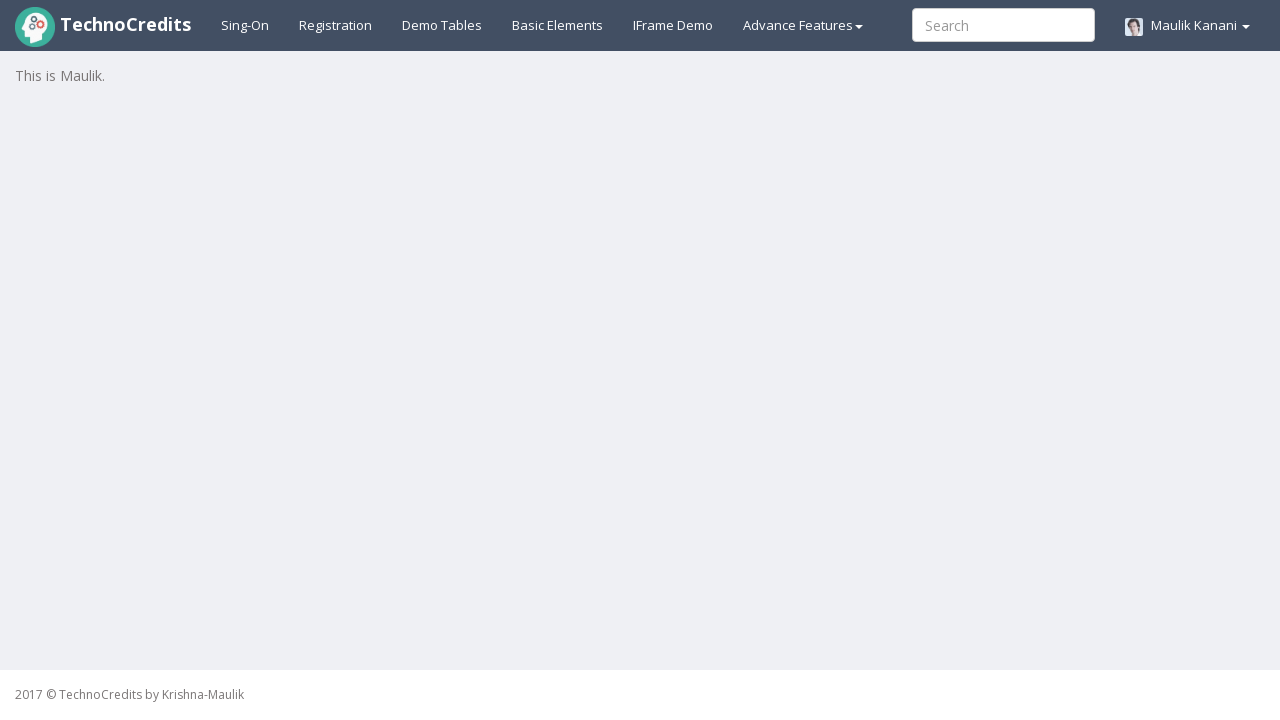

Clicked on Basic Elements tab at (558, 25) on #basicelements
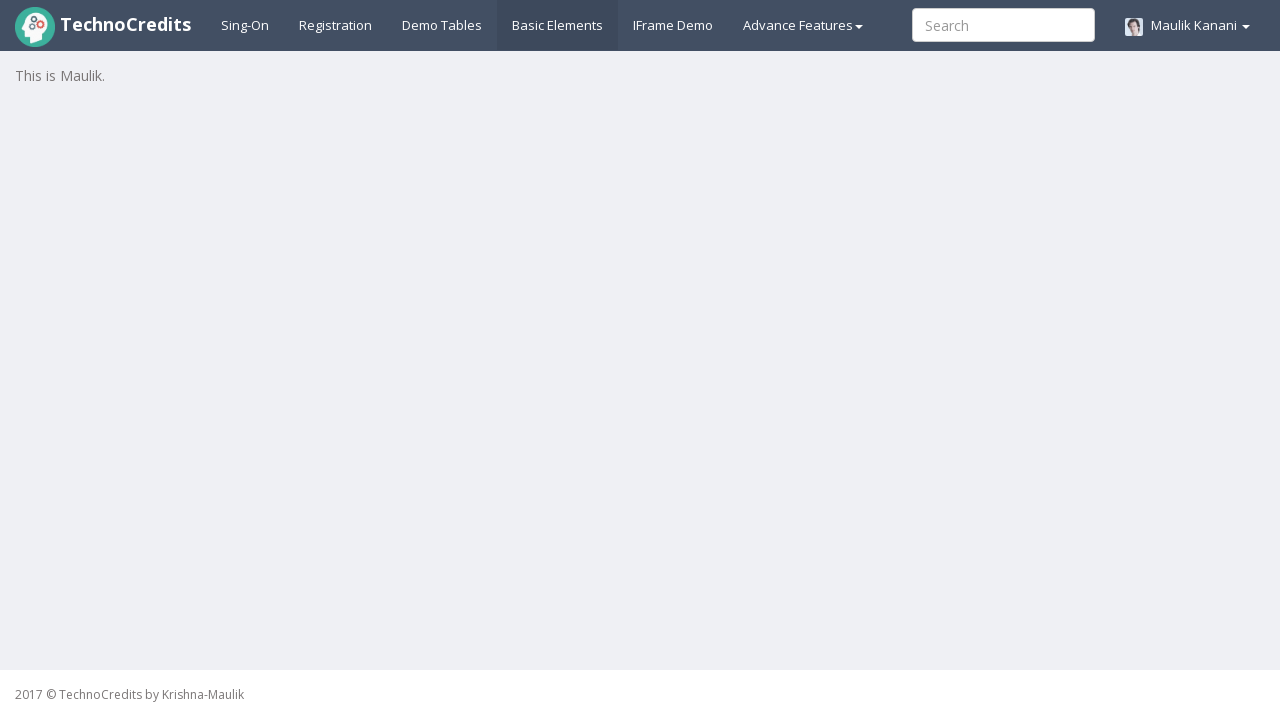

Filled email field with 'testuser123@example.com' on #exampleInputEmail1
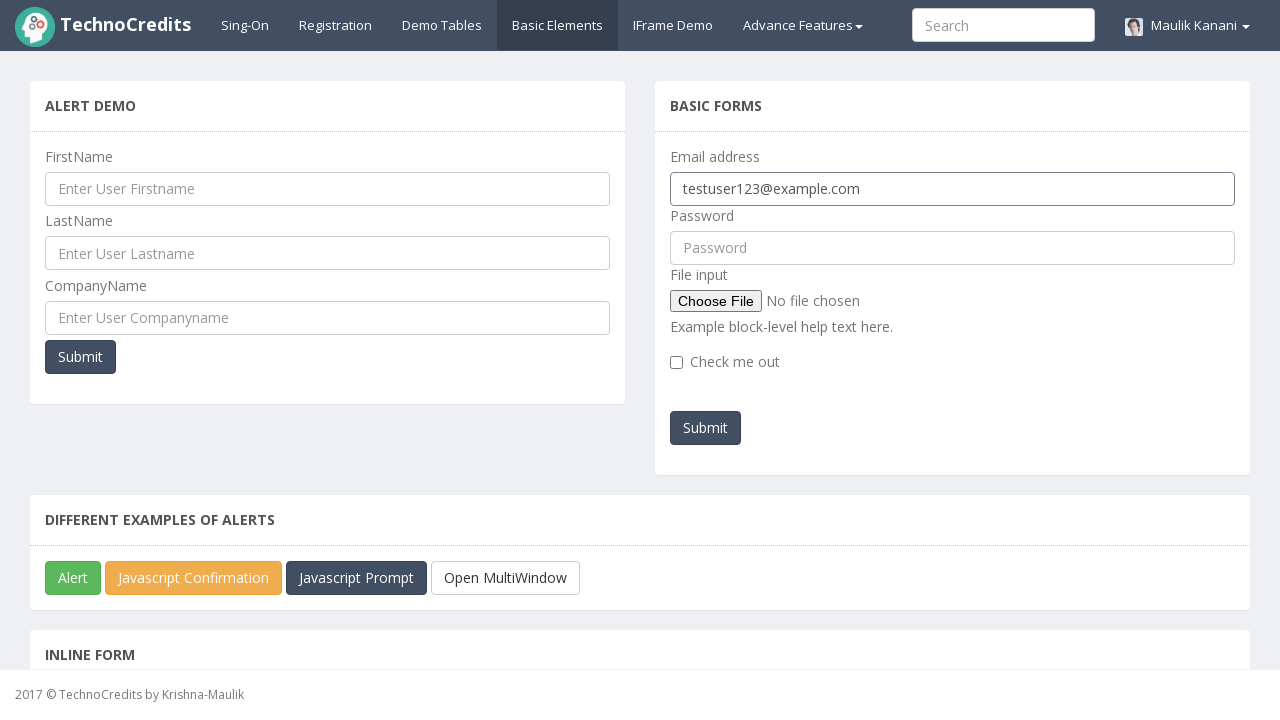

Filled password field with 'Test@123' on #pwd
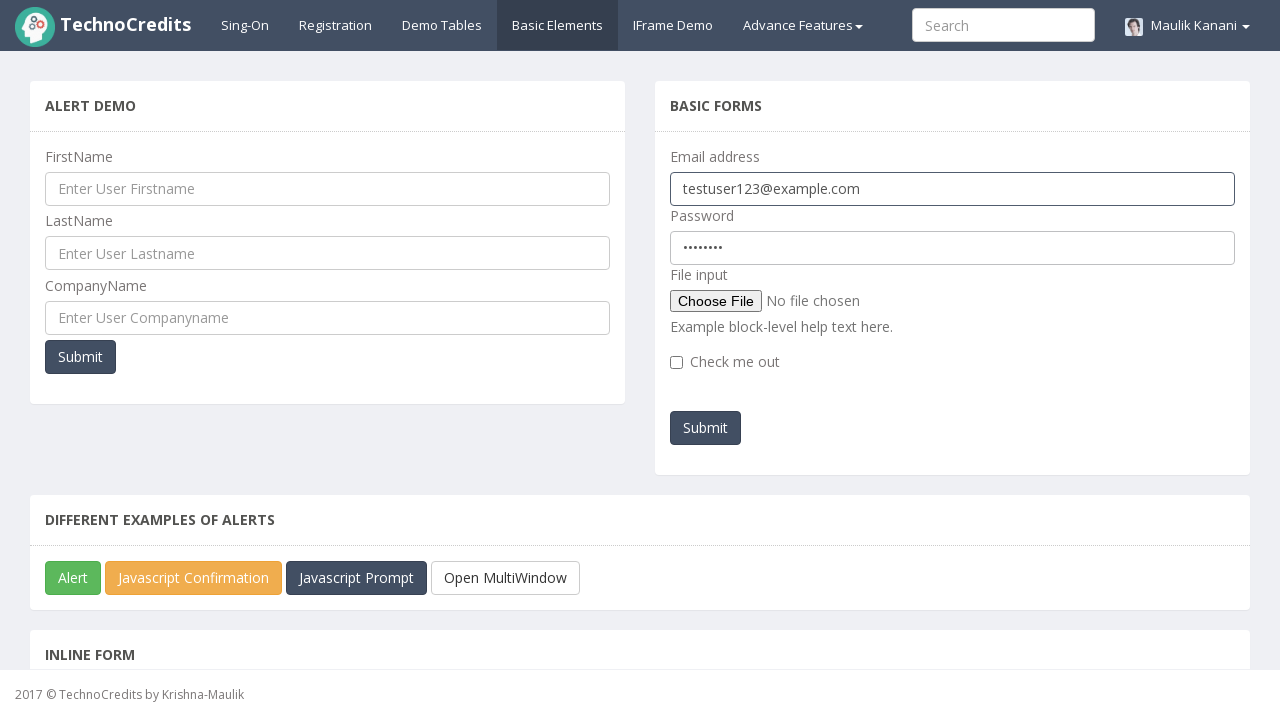

Clicked submit button to login at (706, 428) on #submitb2
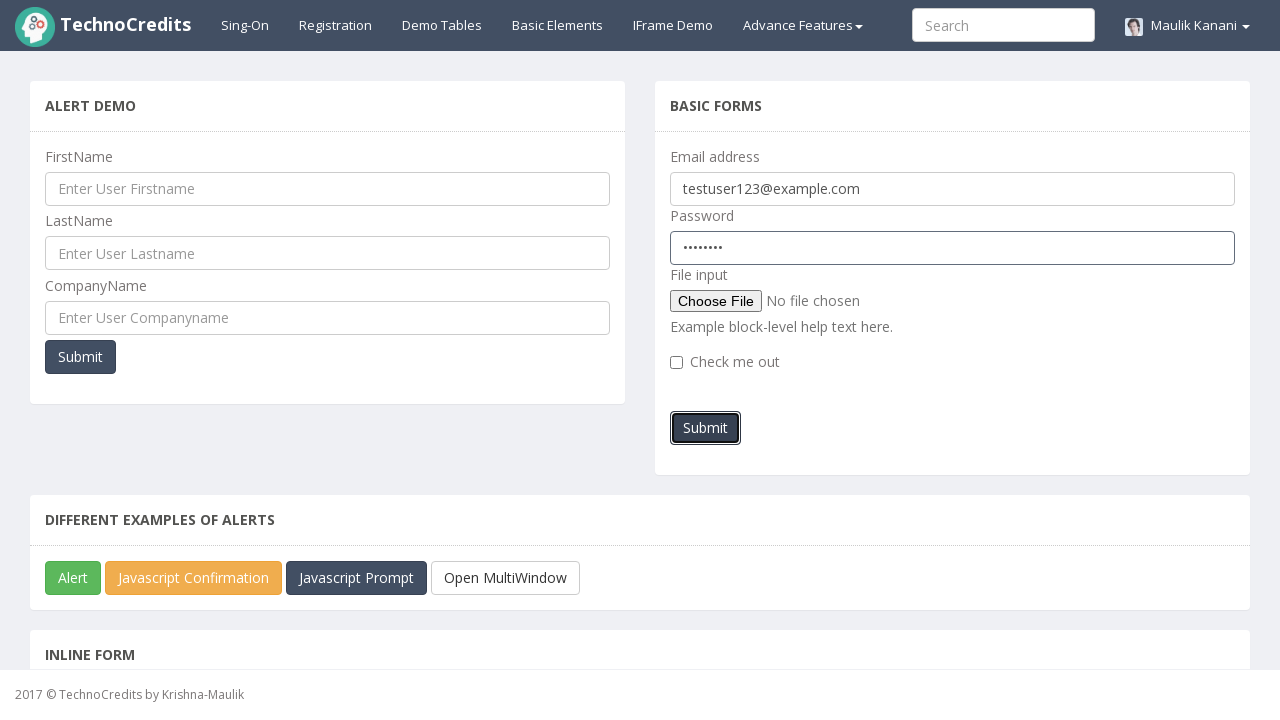

Set up dialog handler to accept alerts
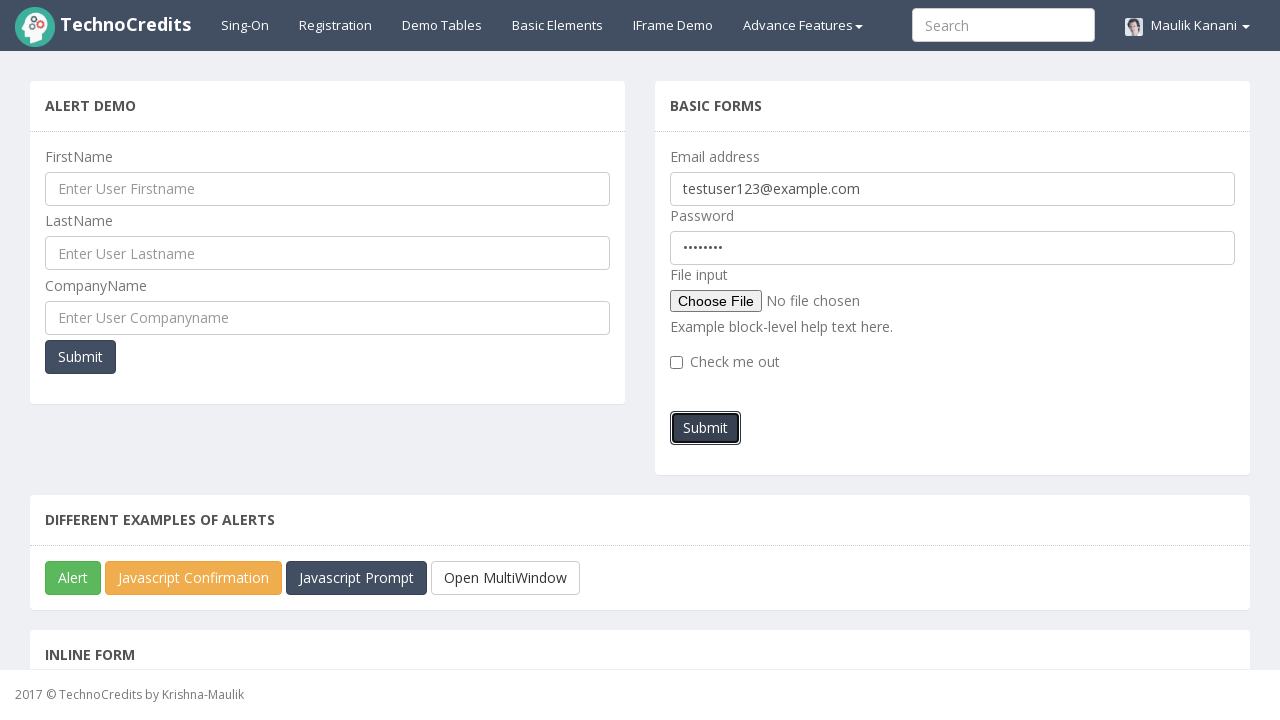

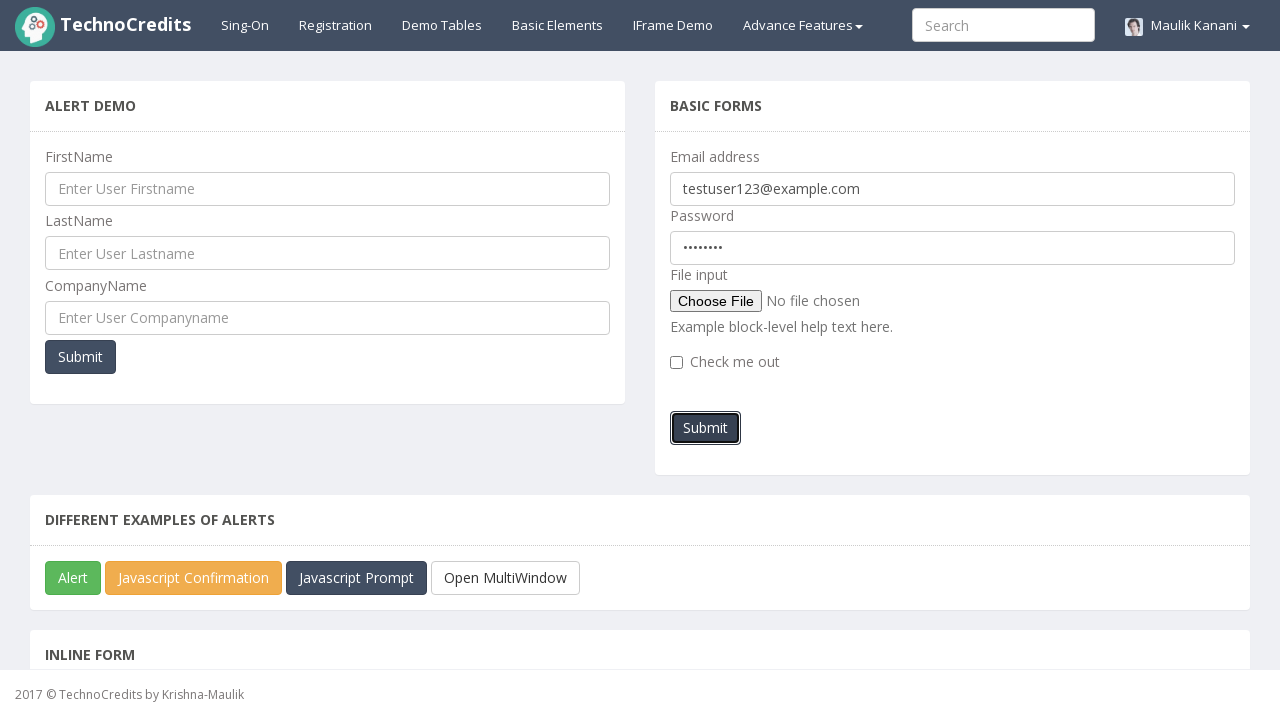